Tests logo click functionality by clicking on the logo element and verifying it navigates to the home page

Starting URL: https://awesomeqa.com/ui/

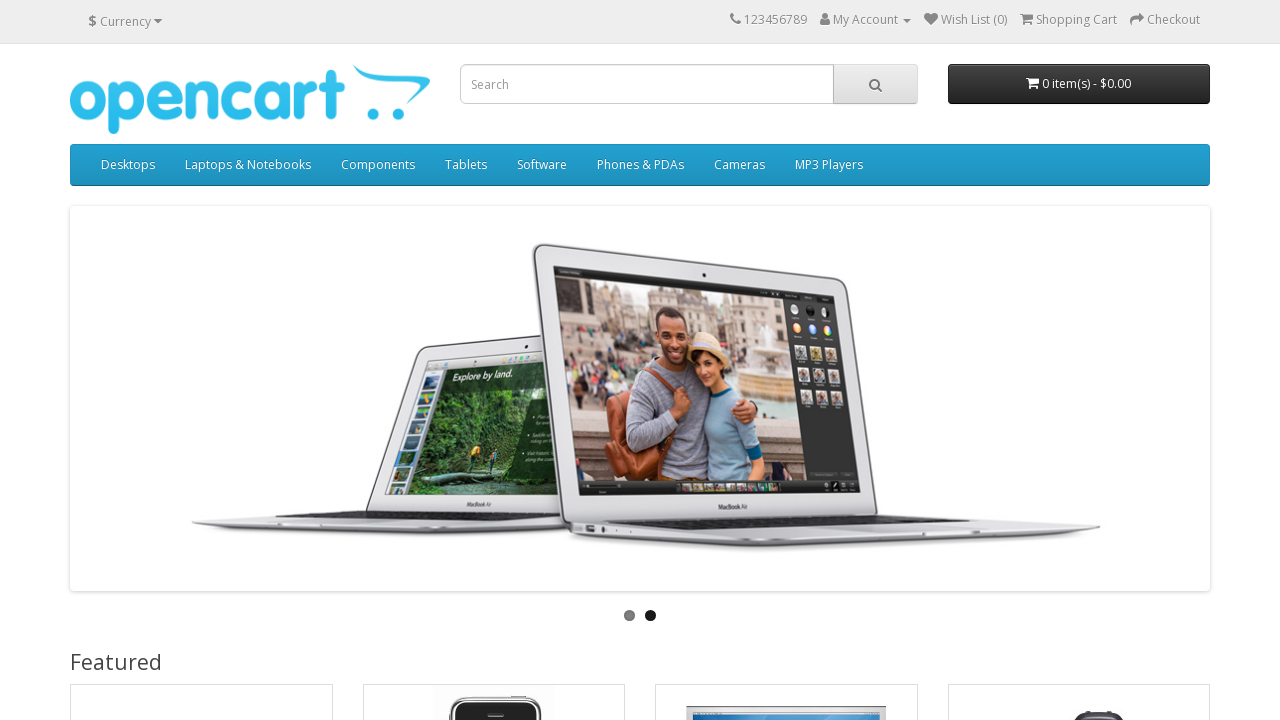

Clicked on the logo element at (250, 99) on #logo
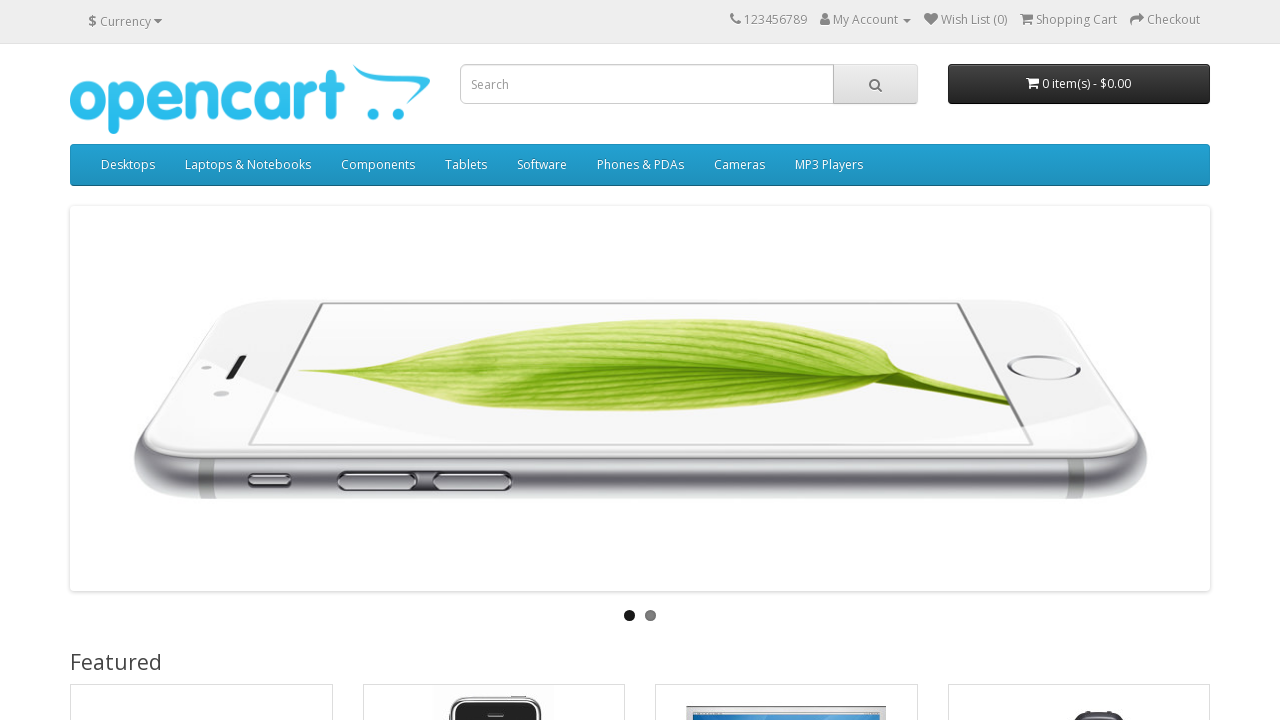

Verified navigation to home page after logo click
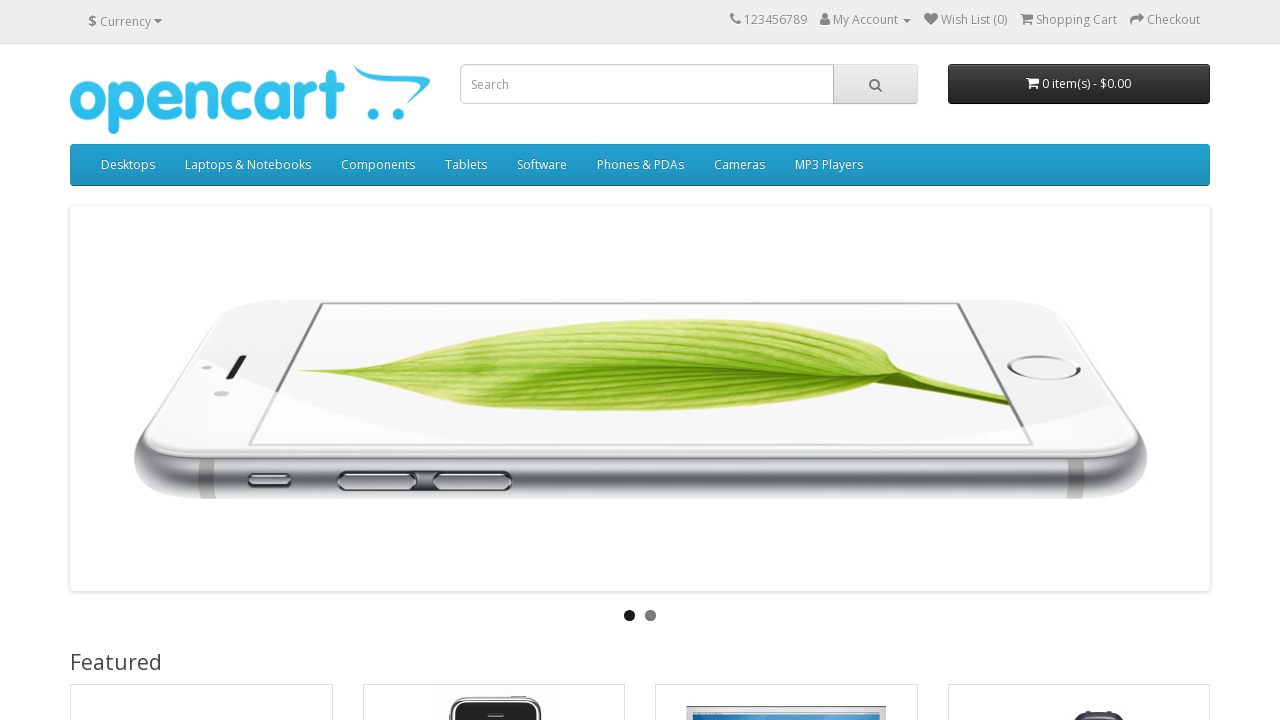

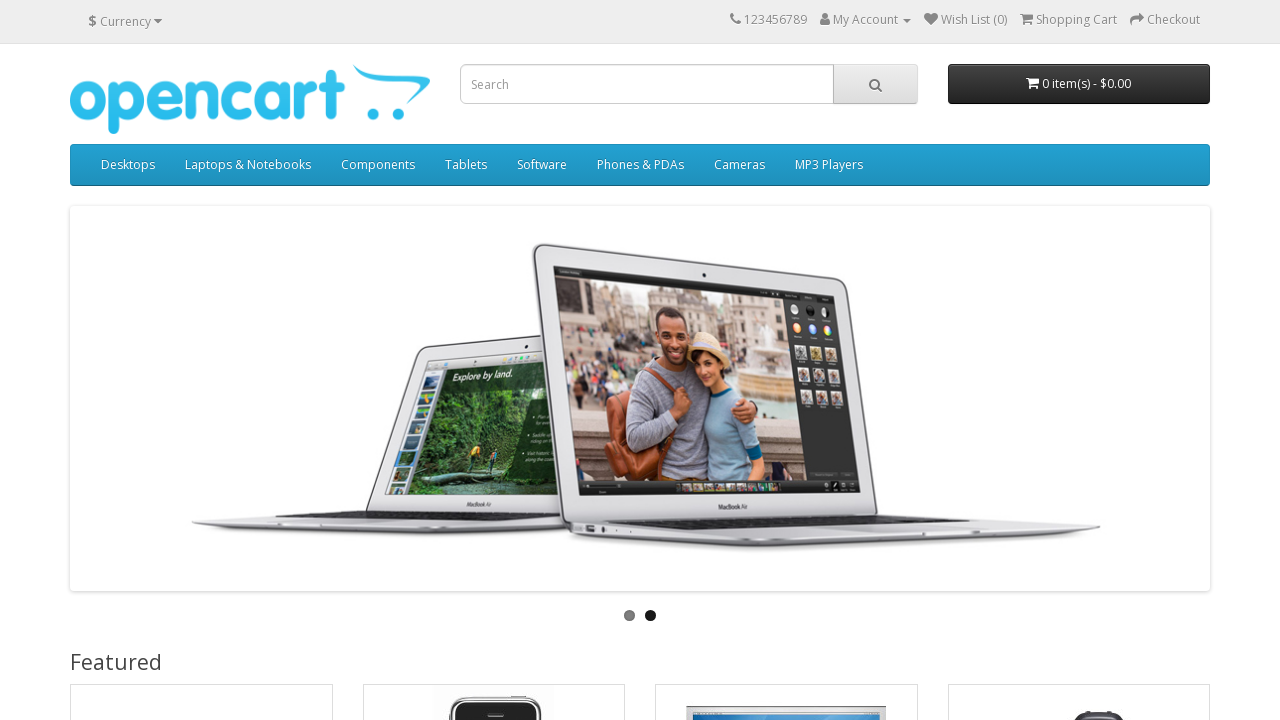